Handles JavaScript alert dialogs by dismissing a confirmation dialog

Starting URL: https://demoqa.com/alerts

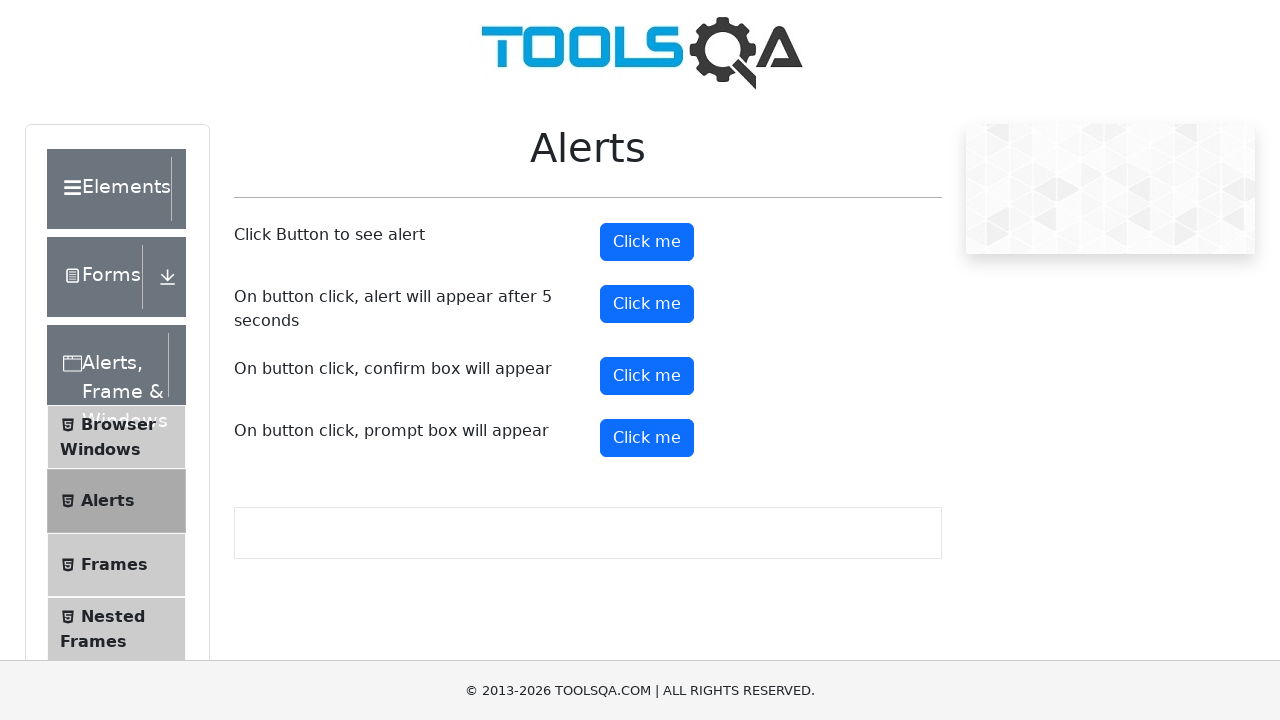

Registered dialog event listener to dismiss alerts
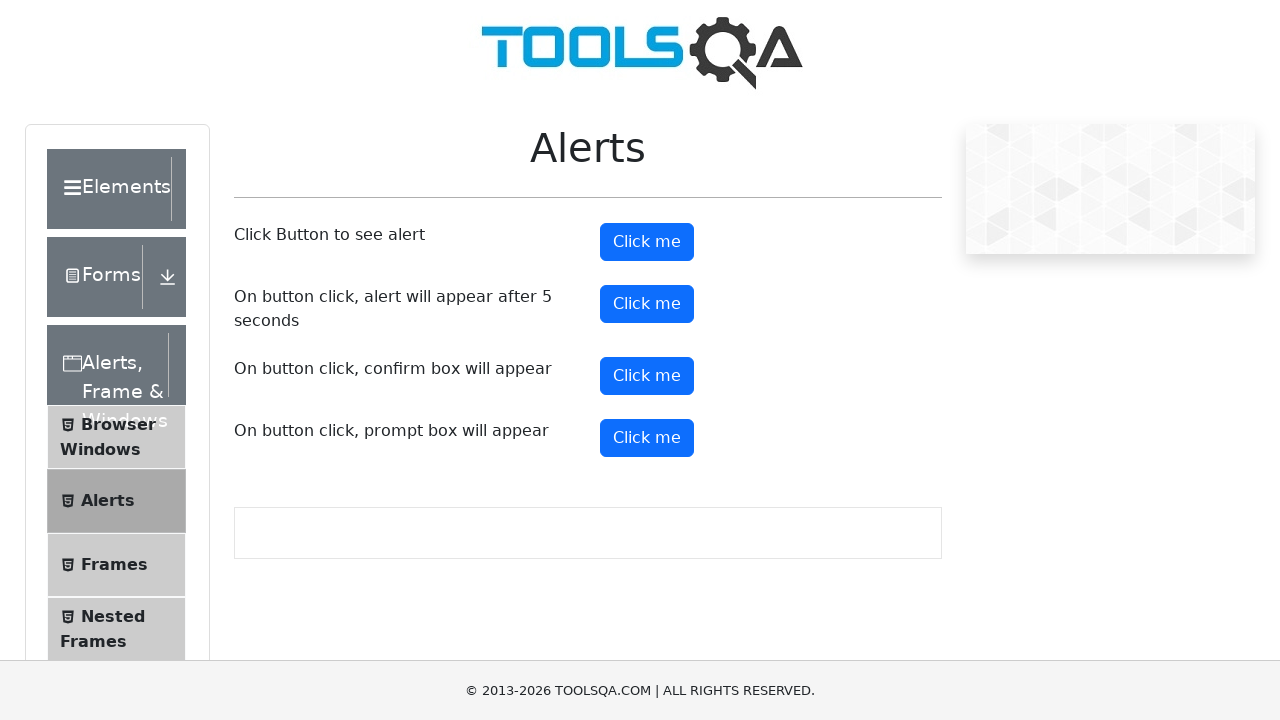

Clicked confirmation button to trigger alert dialog at (647, 376) on #confirmButton
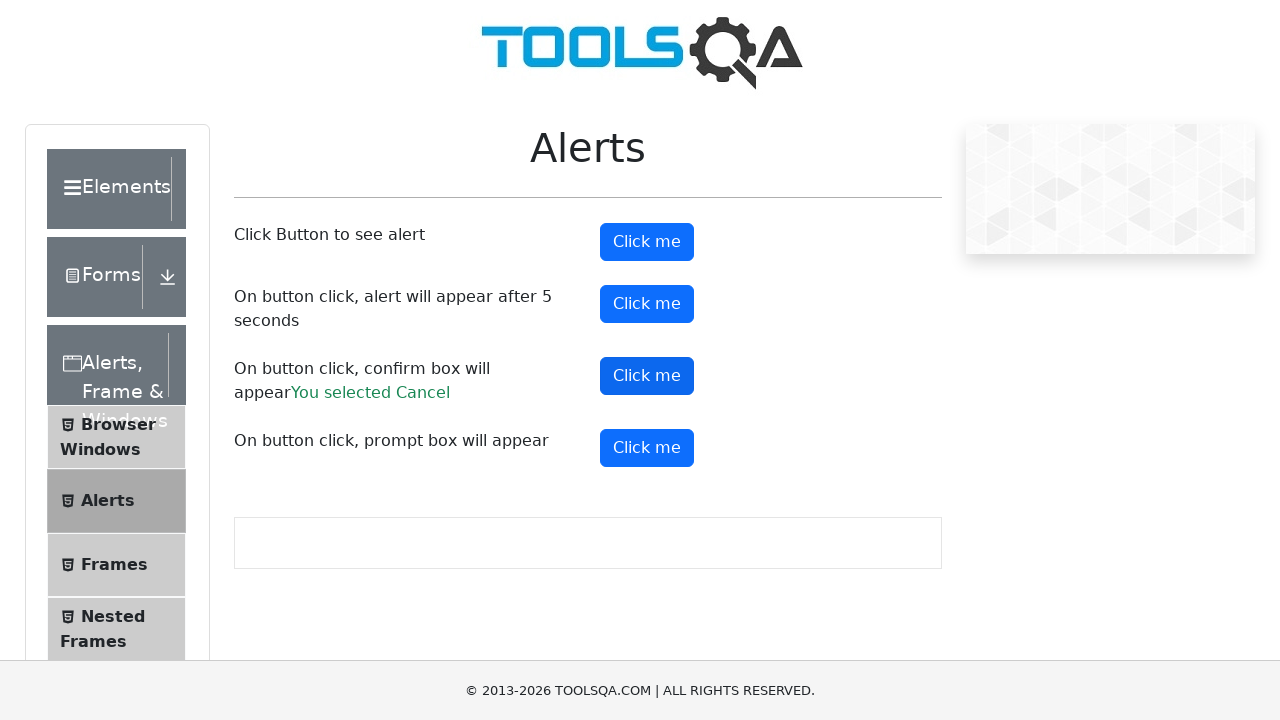

Waited for dialog to be dismissed
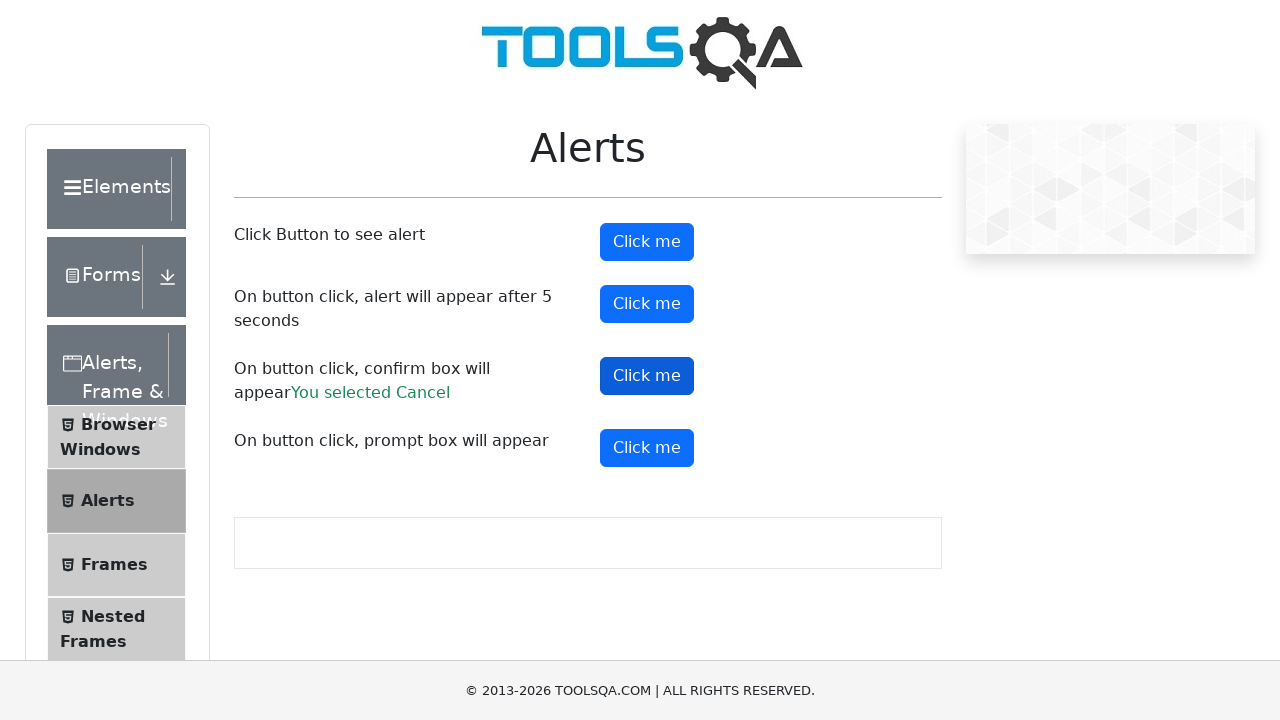

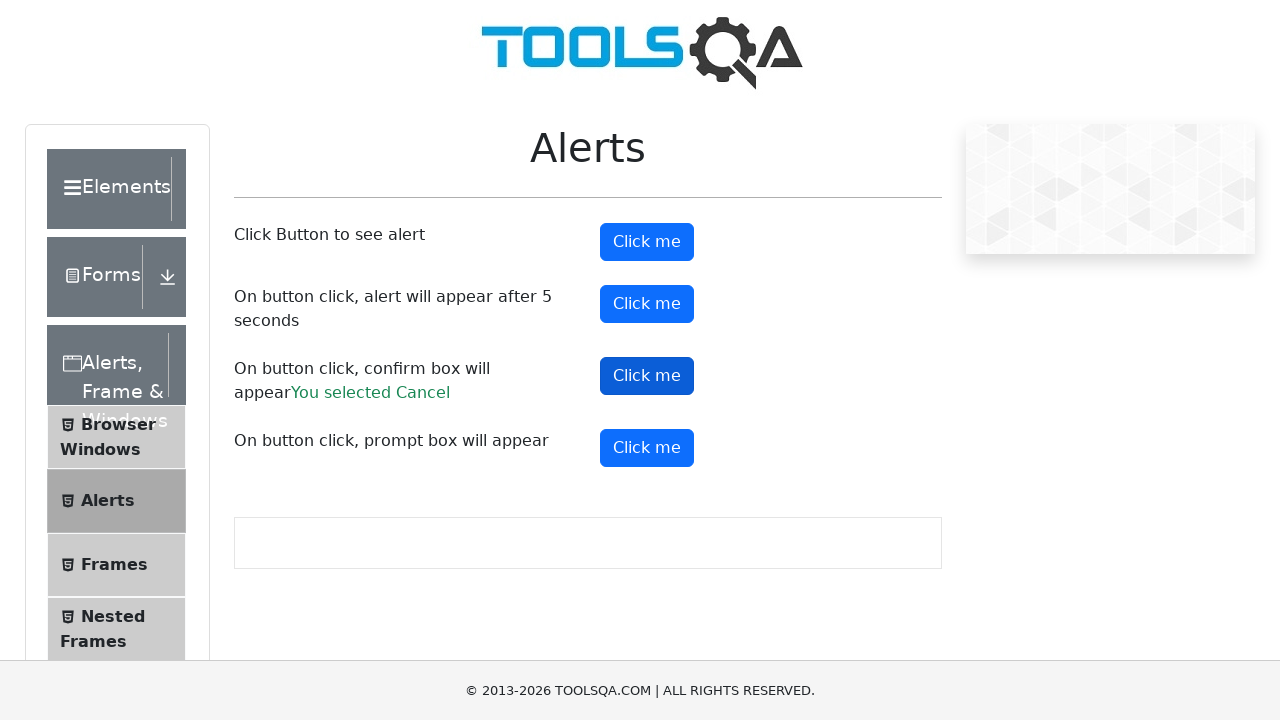